Tests basic JavaScript alert functionality by clicking a button to trigger an alert, verifying its text, and accepting it

Starting URL: http://the-internet.herokuapp.com/javascript_alerts

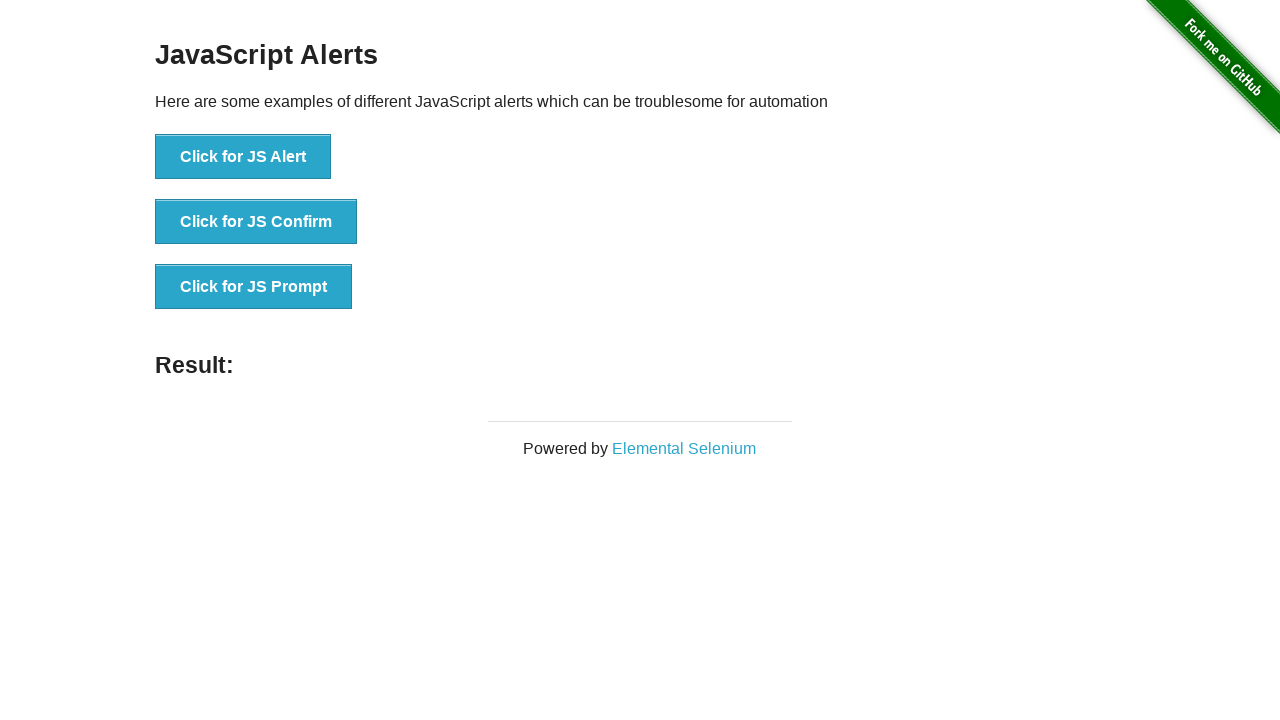

Clicked button to trigger JavaScript alert at (243, 157) on xpath=//button[text()='Click for JS Alert']
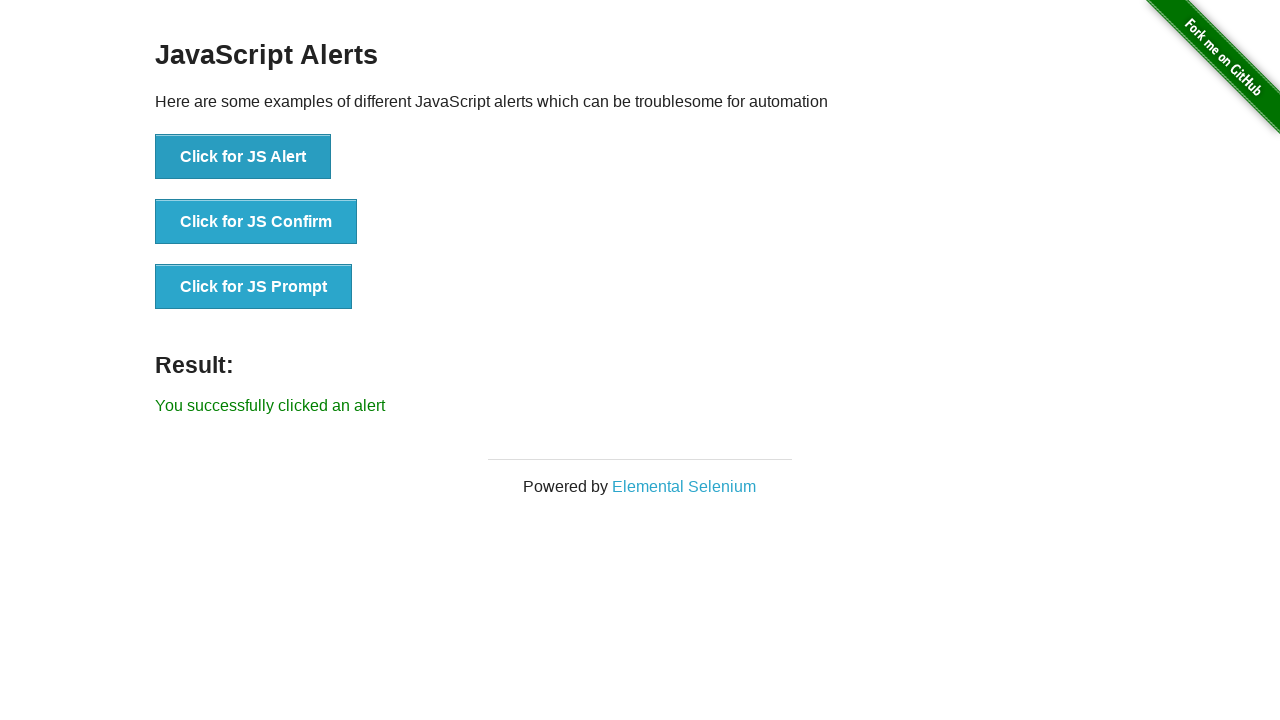

Set up dialog handler to accept alert
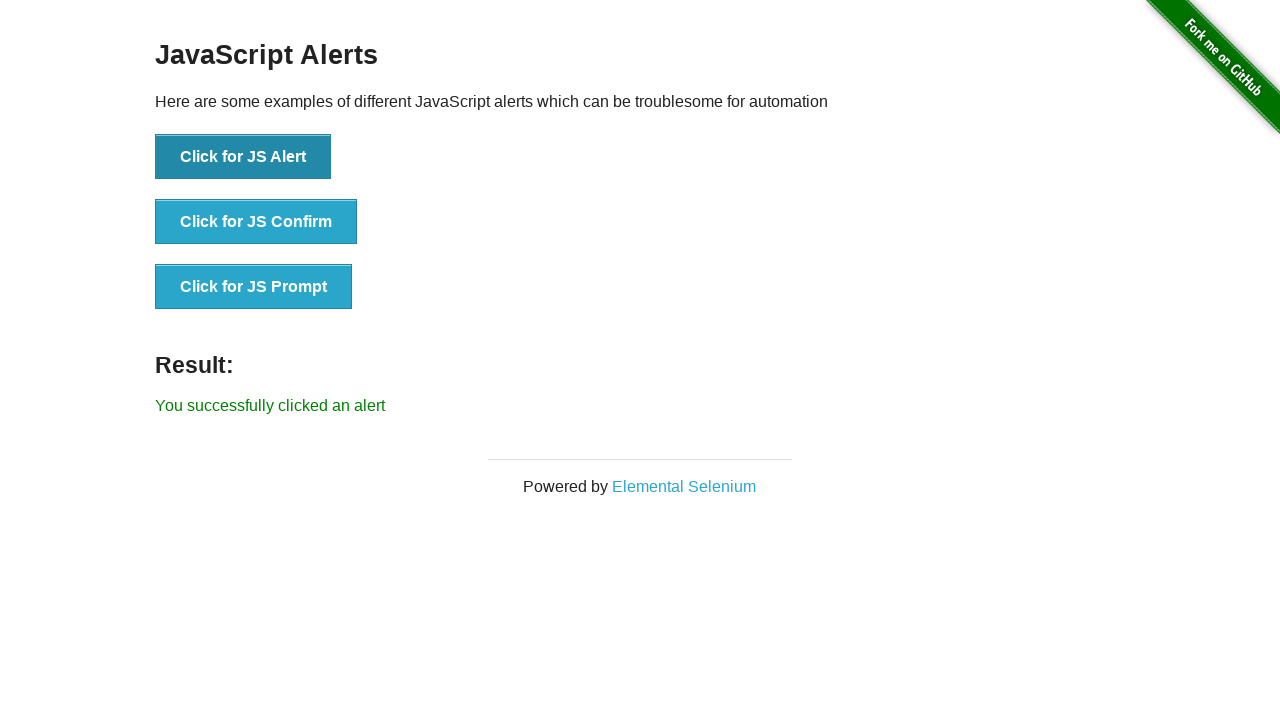

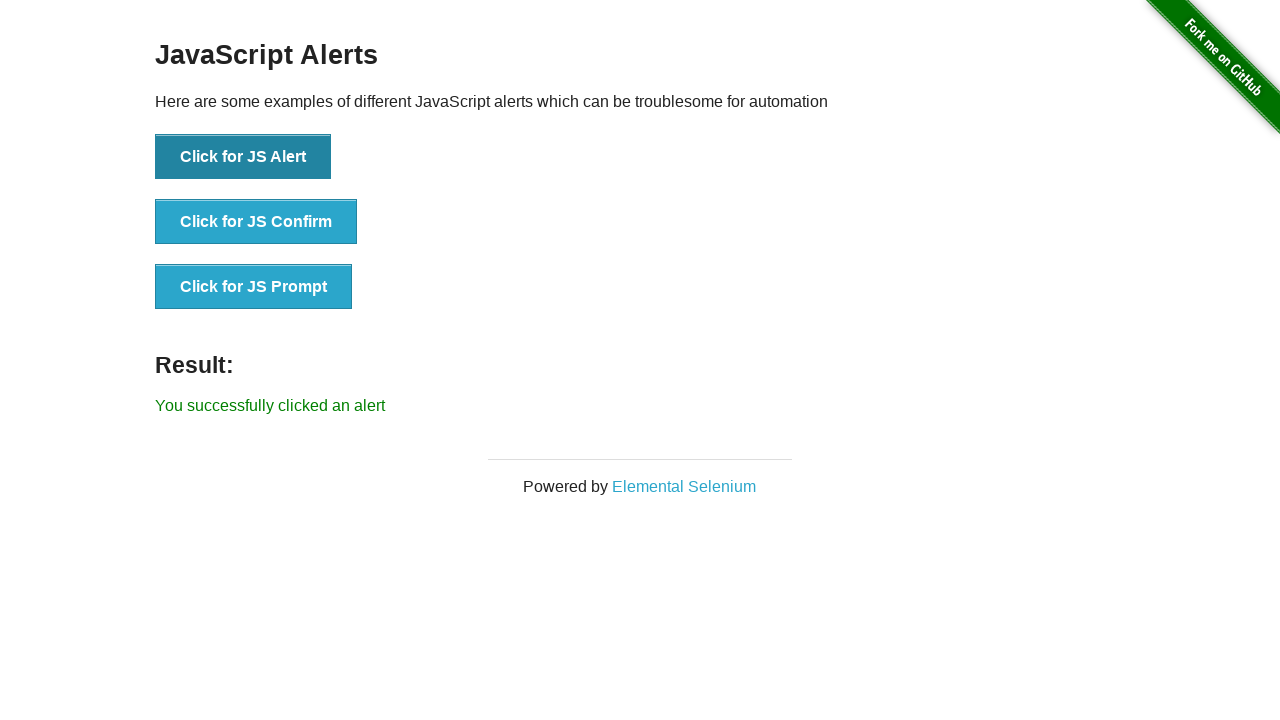